Tests that the complete all checkbox updates state when individual items are completed or cleared

Starting URL: https://demo.playwright.dev/todomvc

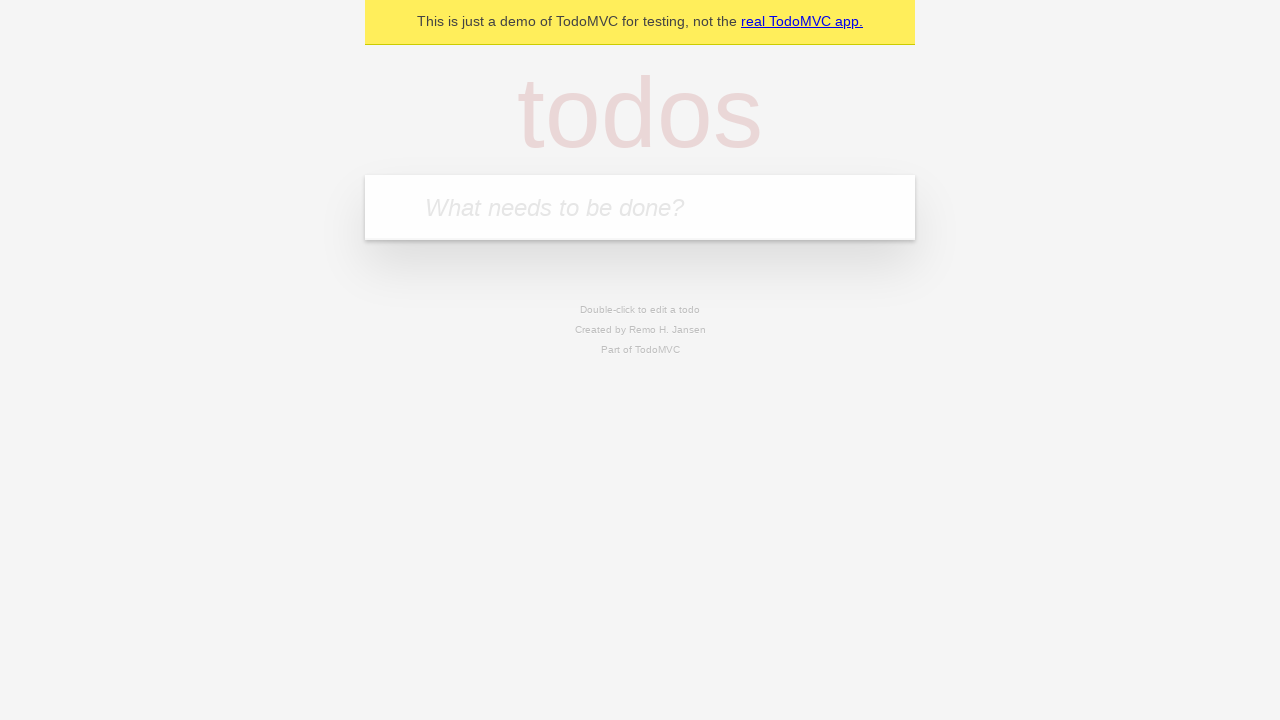

Filled todo input with 'buy some cheese' on internal:attr=[placeholder="What needs to be done?"i]
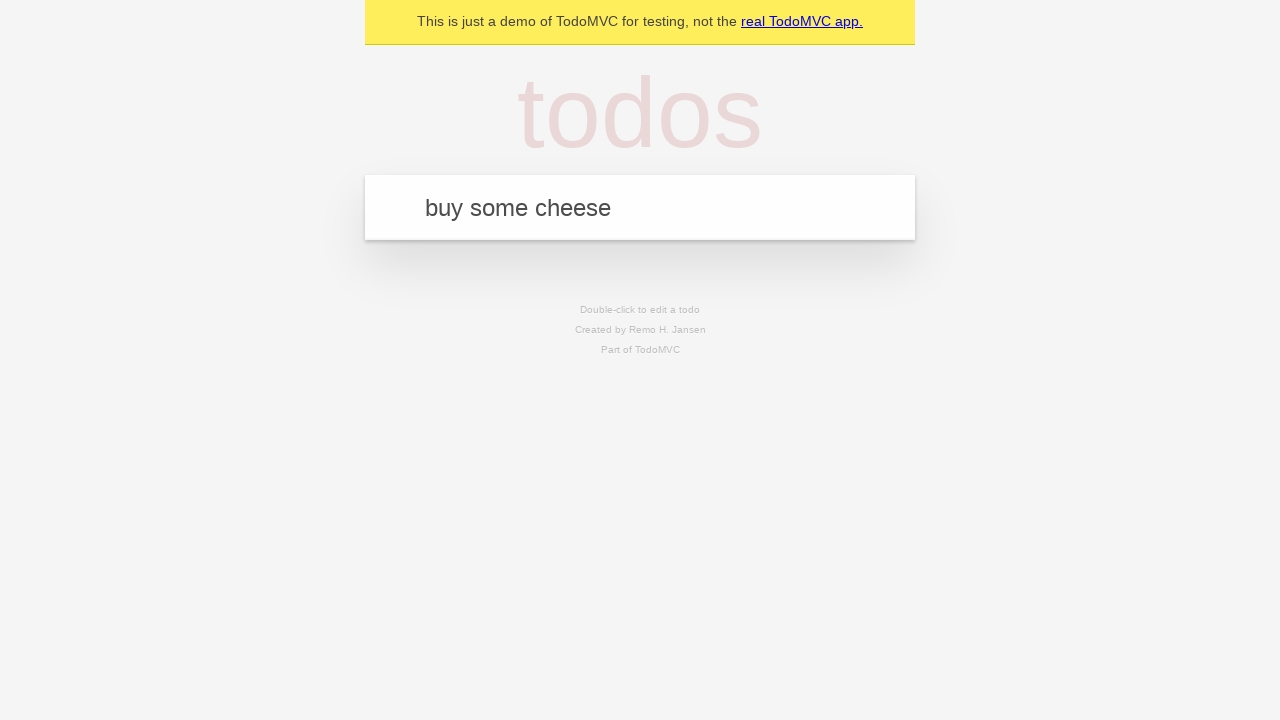

Pressed Enter to add first todo item on internal:attr=[placeholder="What needs to be done?"i]
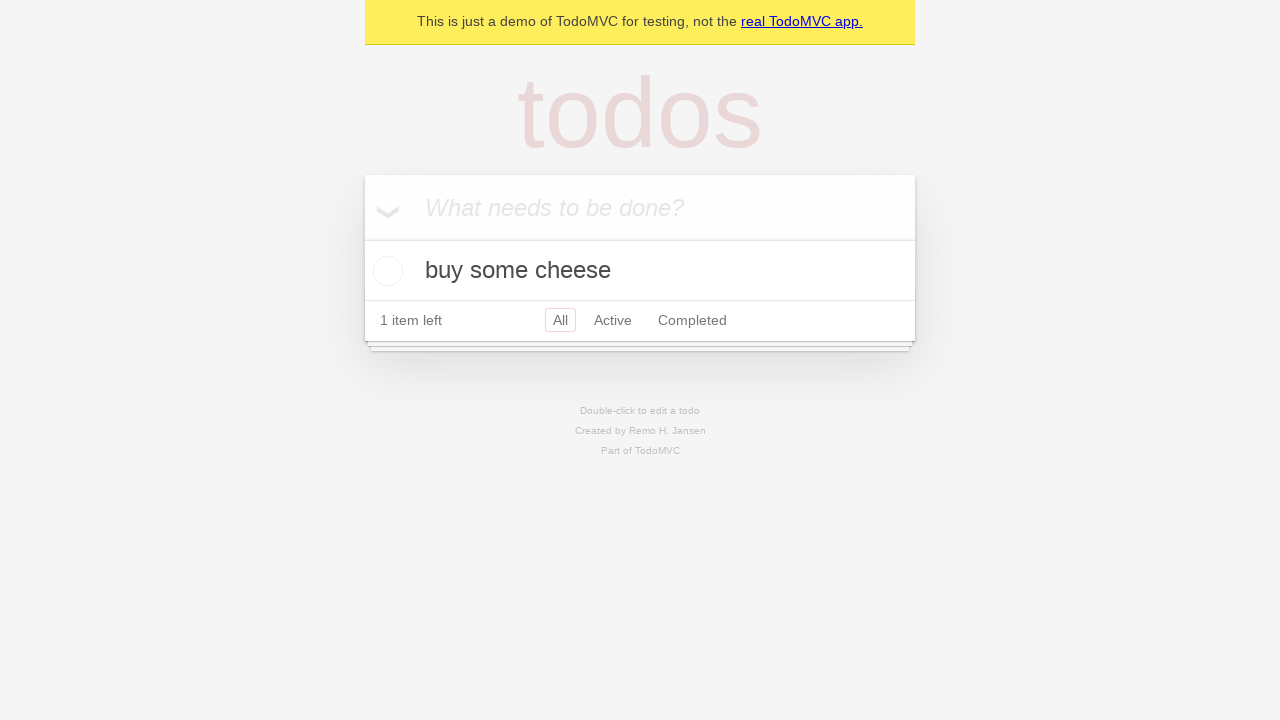

Filled todo input with 'feed the cat' on internal:attr=[placeholder="What needs to be done?"i]
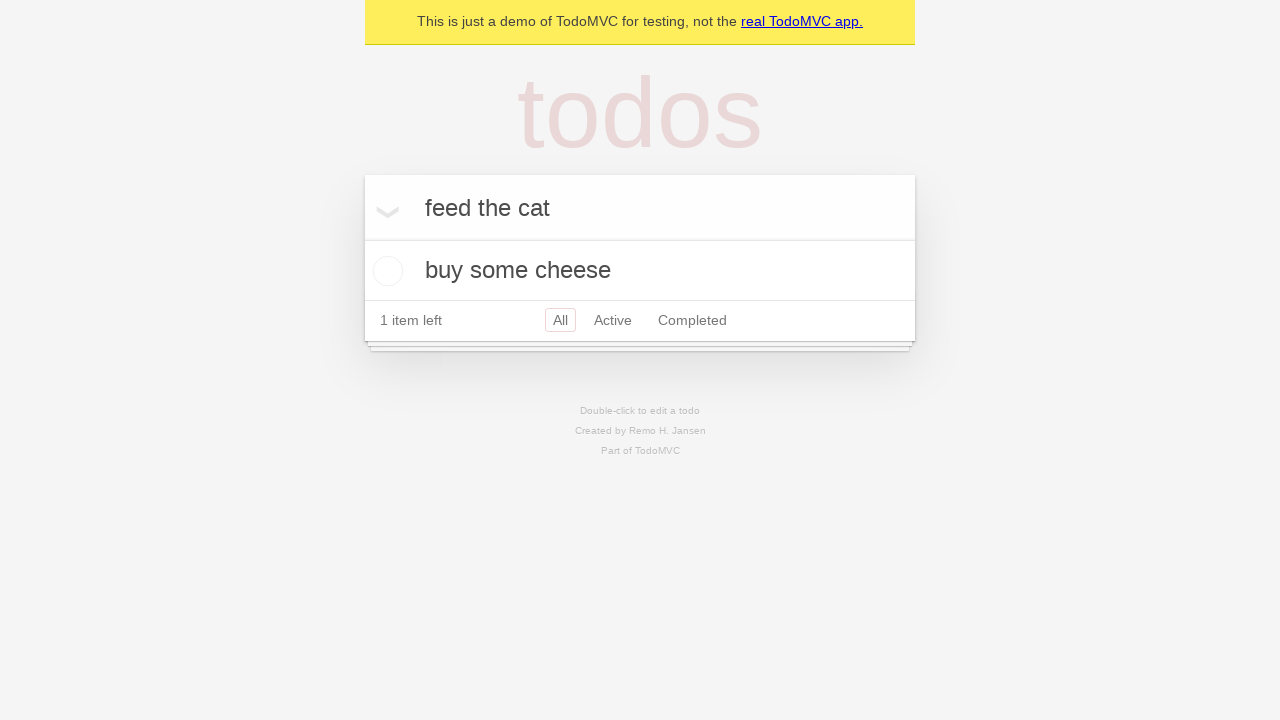

Pressed Enter to add second todo item on internal:attr=[placeholder="What needs to be done?"i]
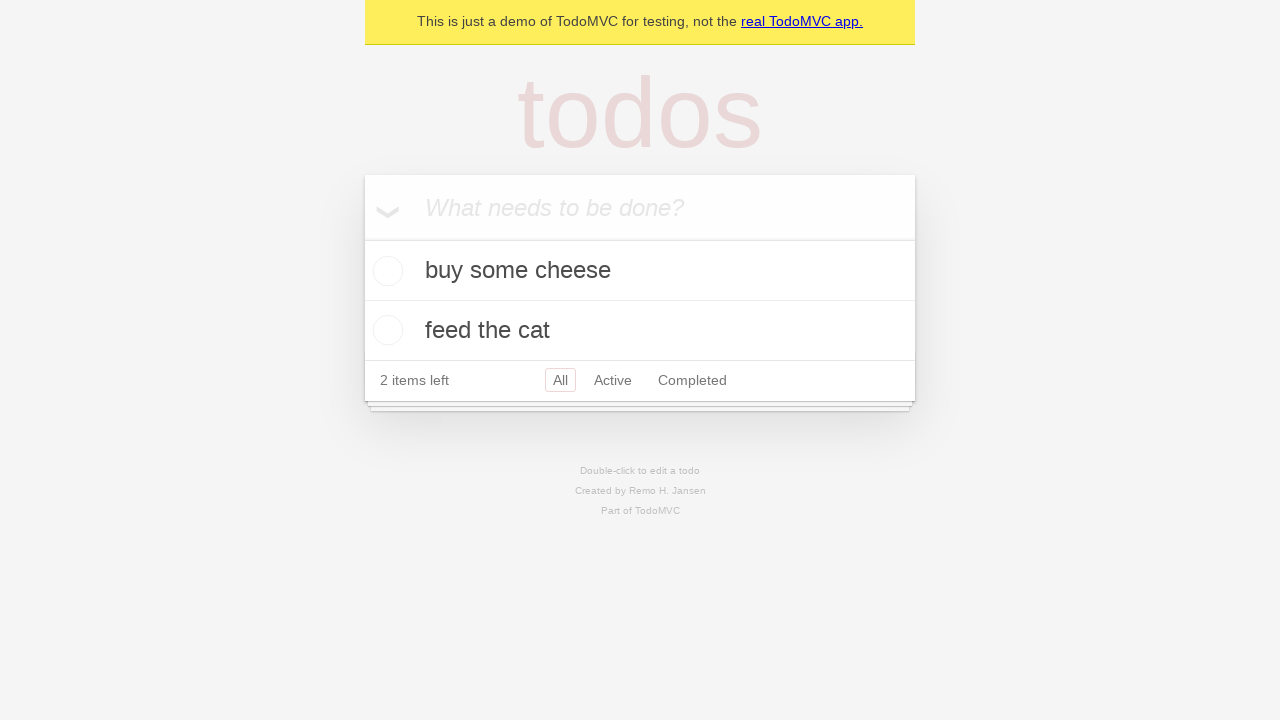

Filled todo input with 'book a doctors appointment' on internal:attr=[placeholder="What needs to be done?"i]
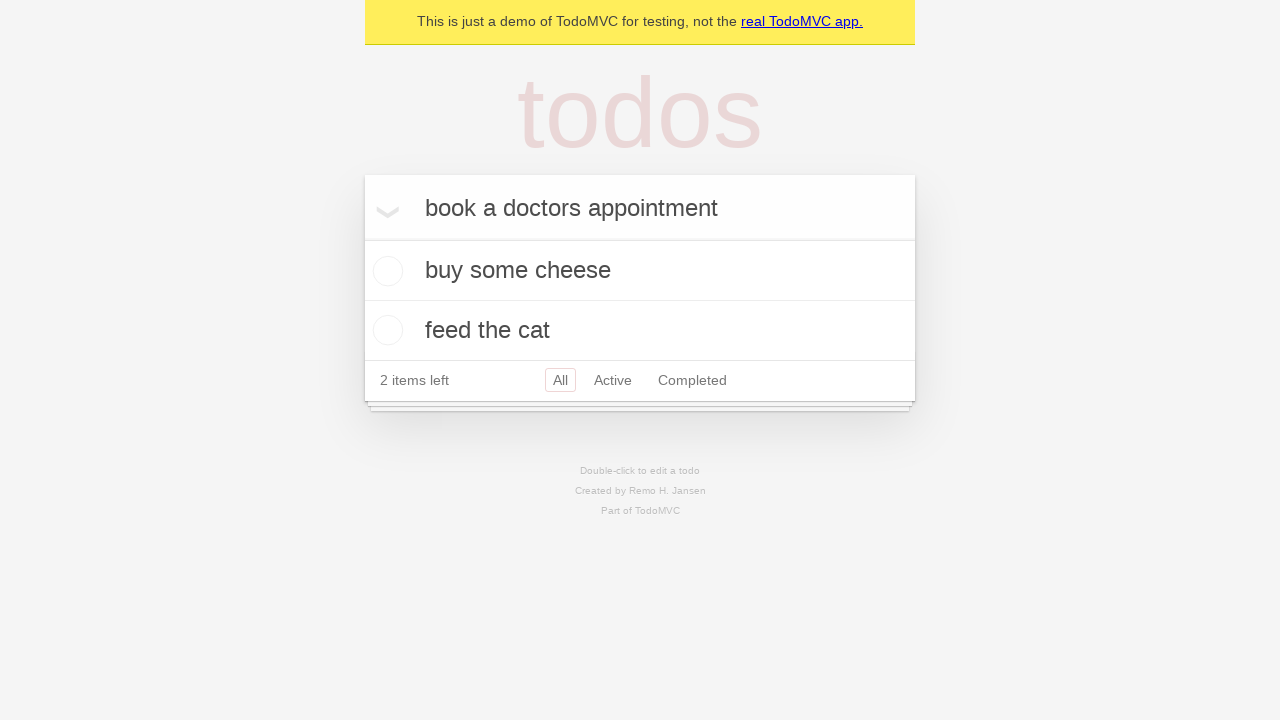

Pressed Enter to add third todo item on internal:attr=[placeholder="What needs to be done?"i]
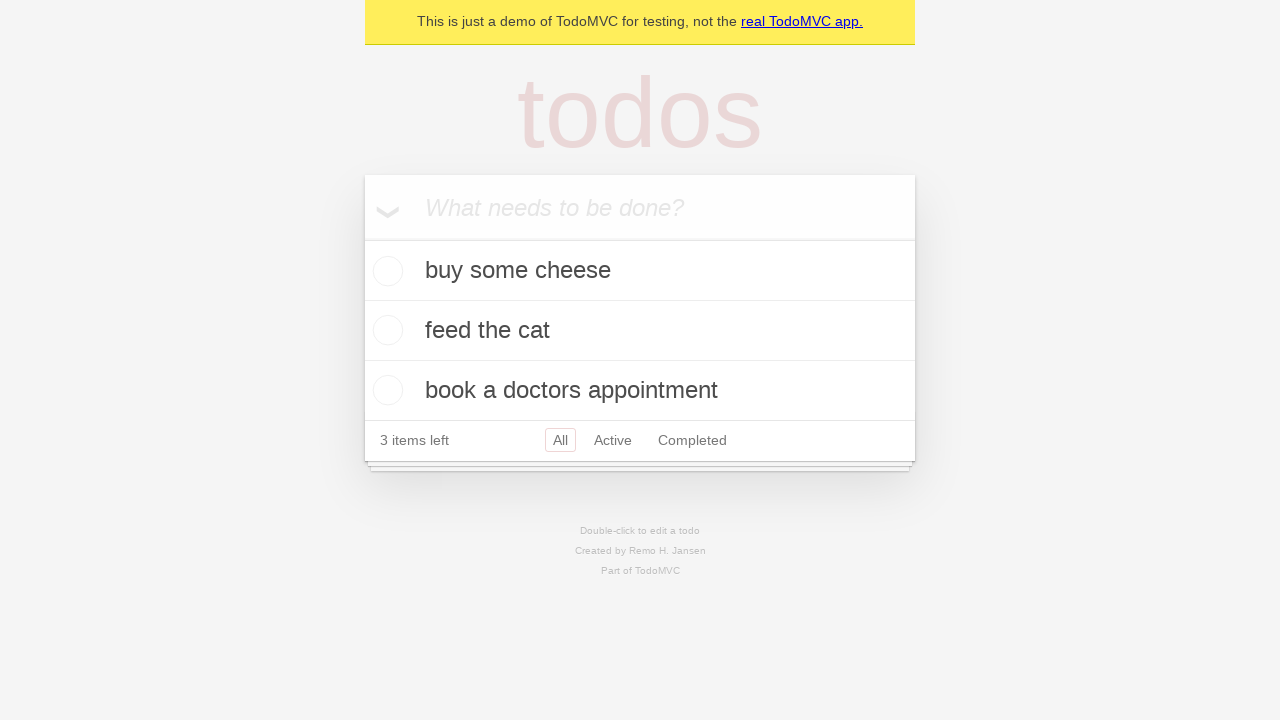

Checked the 'Mark all as complete' checkbox at (362, 238) on internal:label="Mark all as complete"i
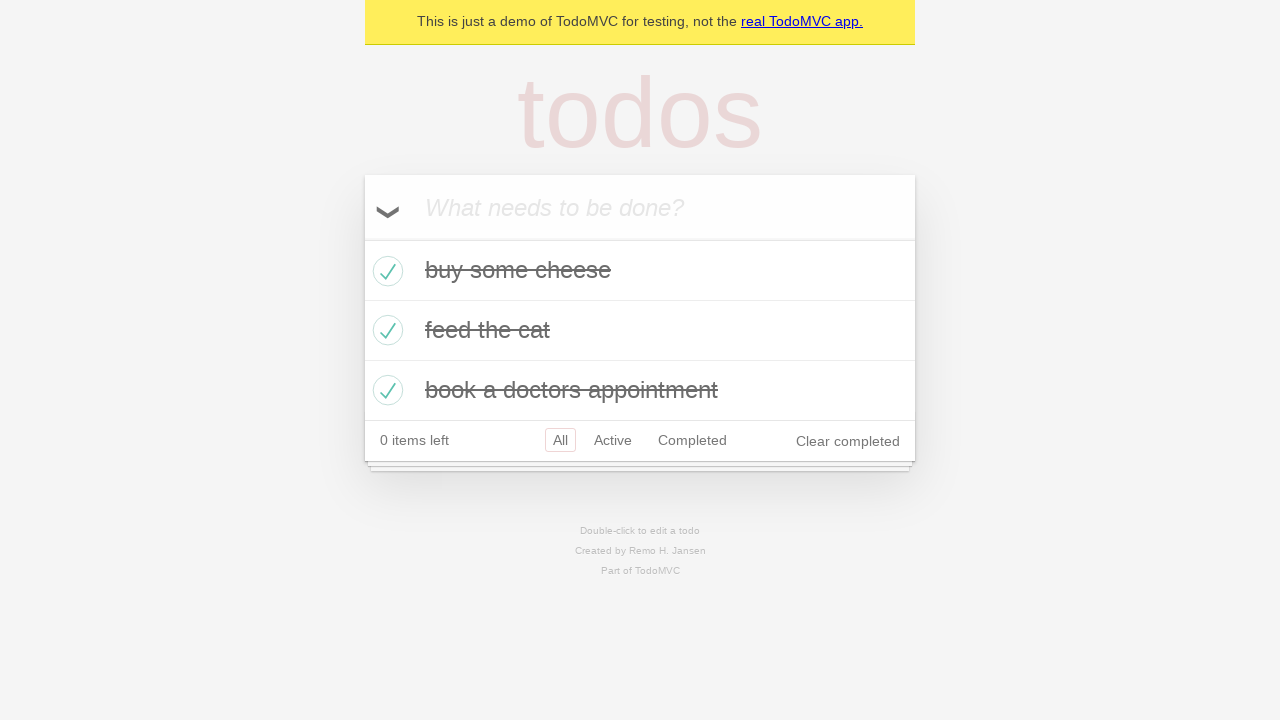

Unchecked the first todo item checkbox at (385, 271) on internal:testid=[data-testid="todo-item"s] >> nth=0 >> internal:role=checkbox
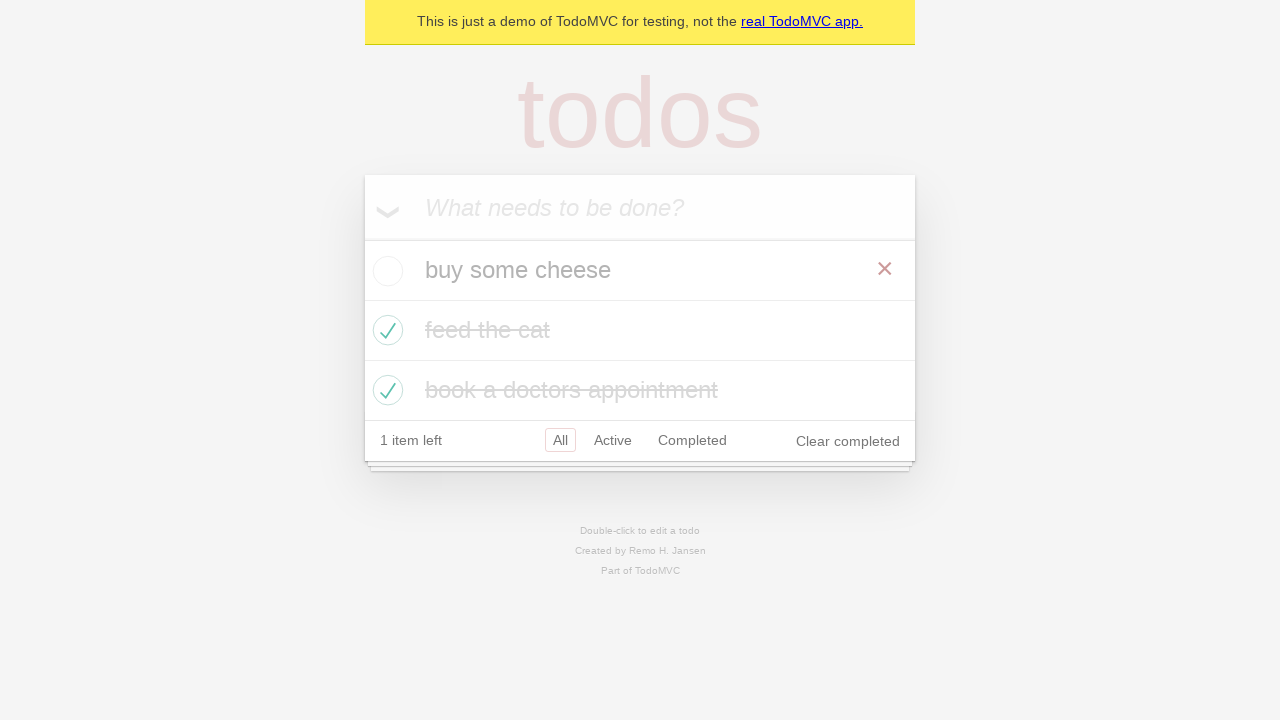

Checked the first todo item checkbox again at (385, 271) on internal:testid=[data-testid="todo-item"s] >> nth=0 >> internal:role=checkbox
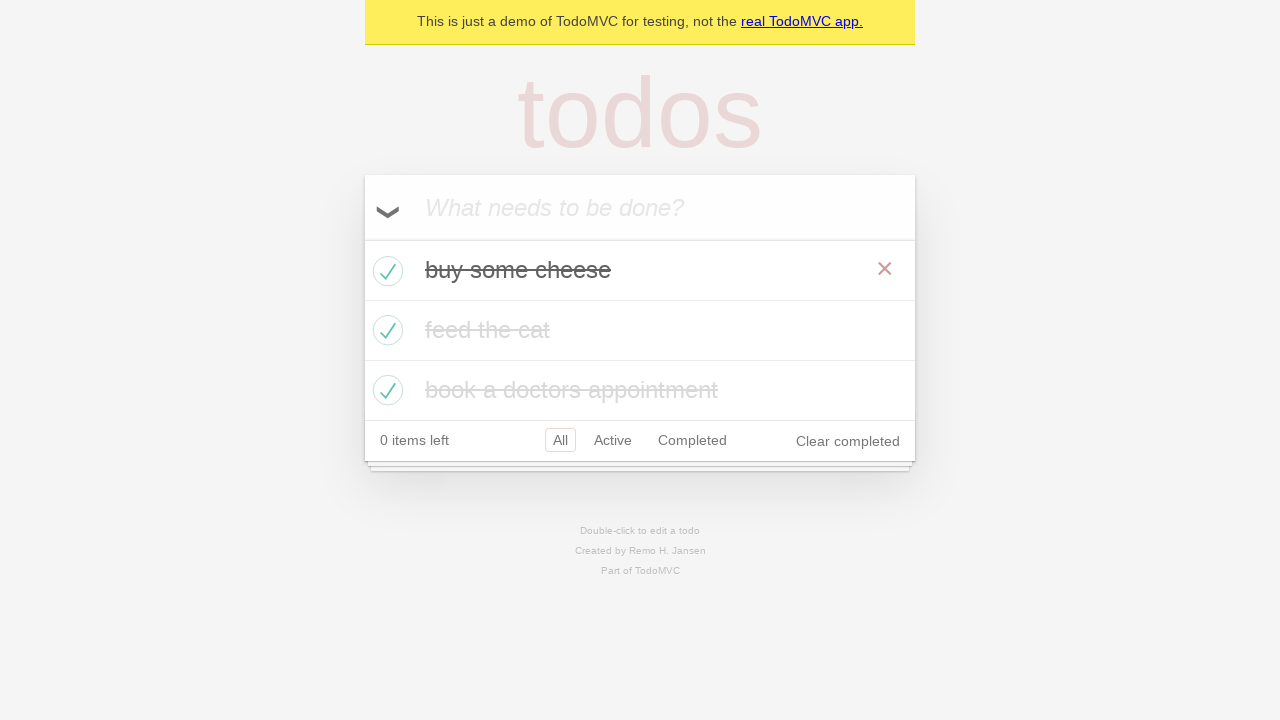

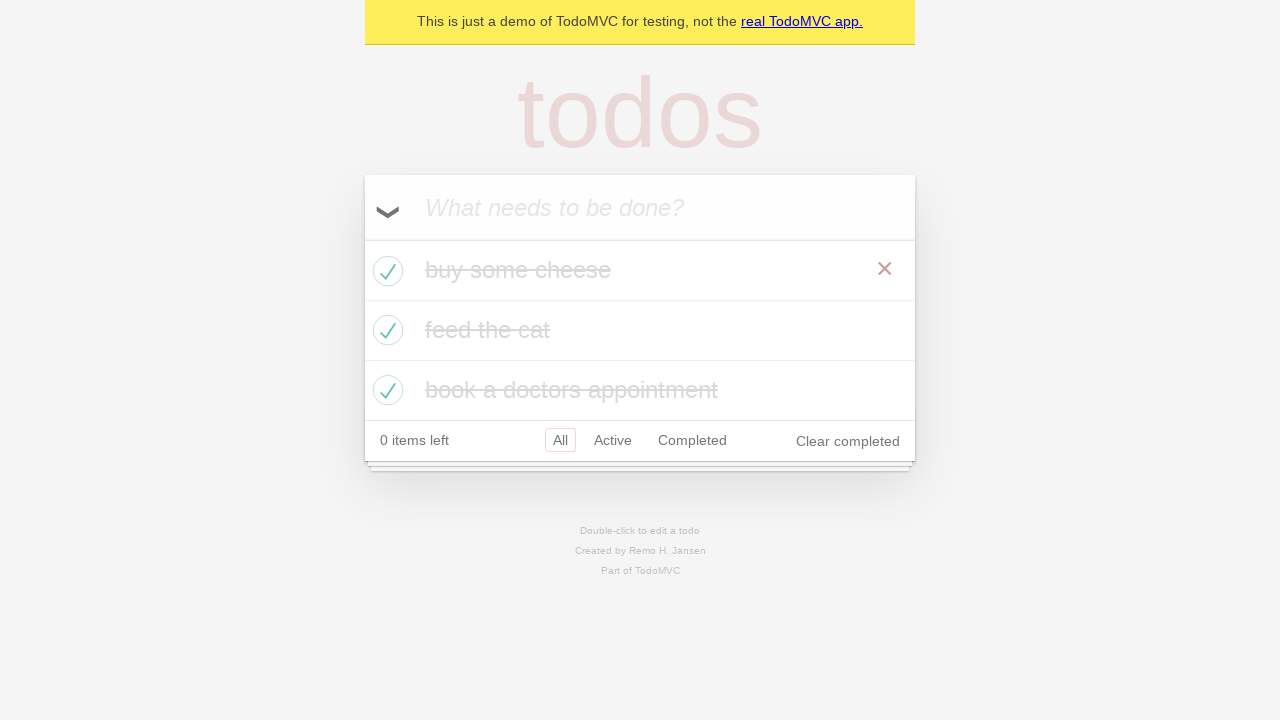